Tests opening a new window by clicking on an element and verifying a new window opens

Starting URL: https://testpages.herokuapp.com/styled/windows-test.html

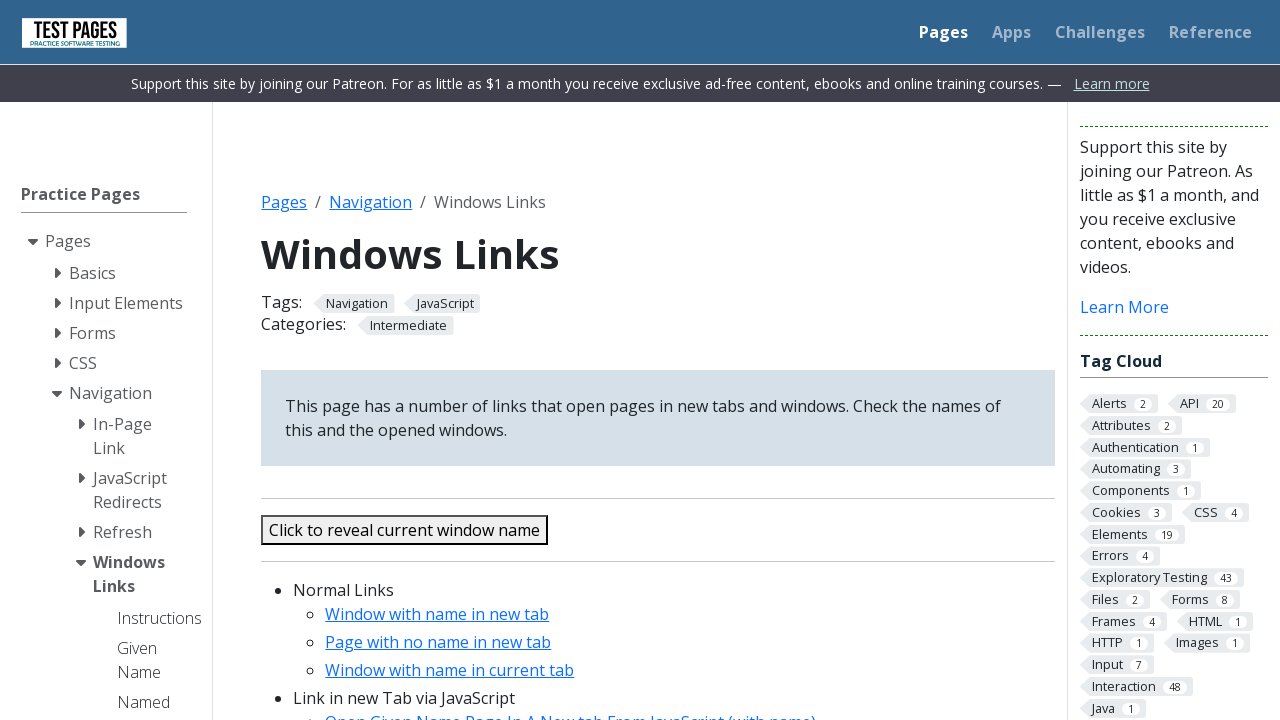

Clicked element to open new window at (437, 614) on #gobasicajax
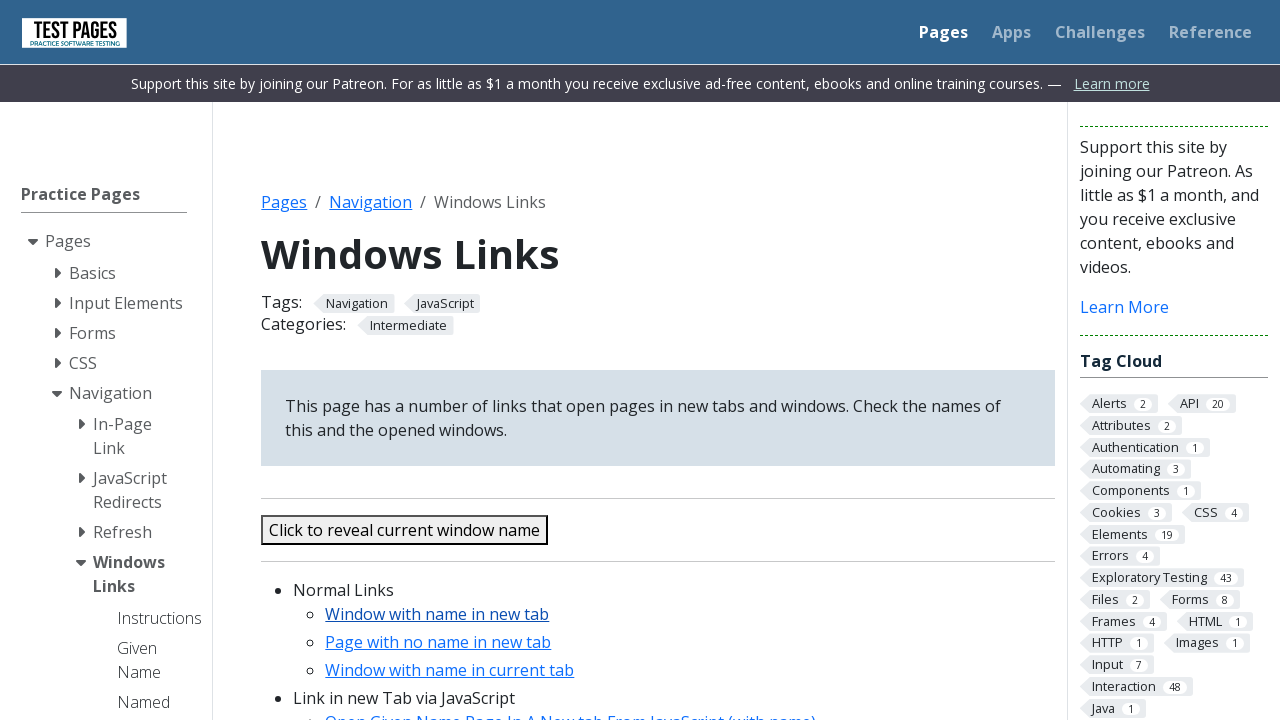

Waited for new window to open
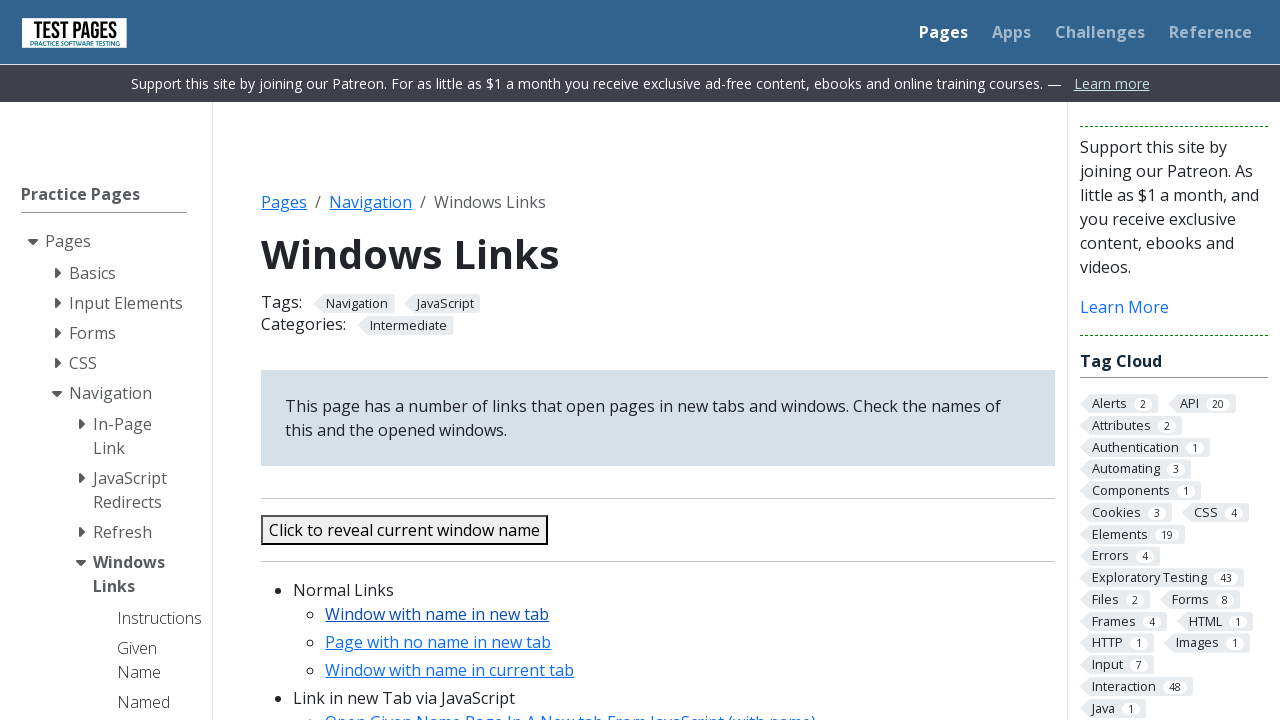

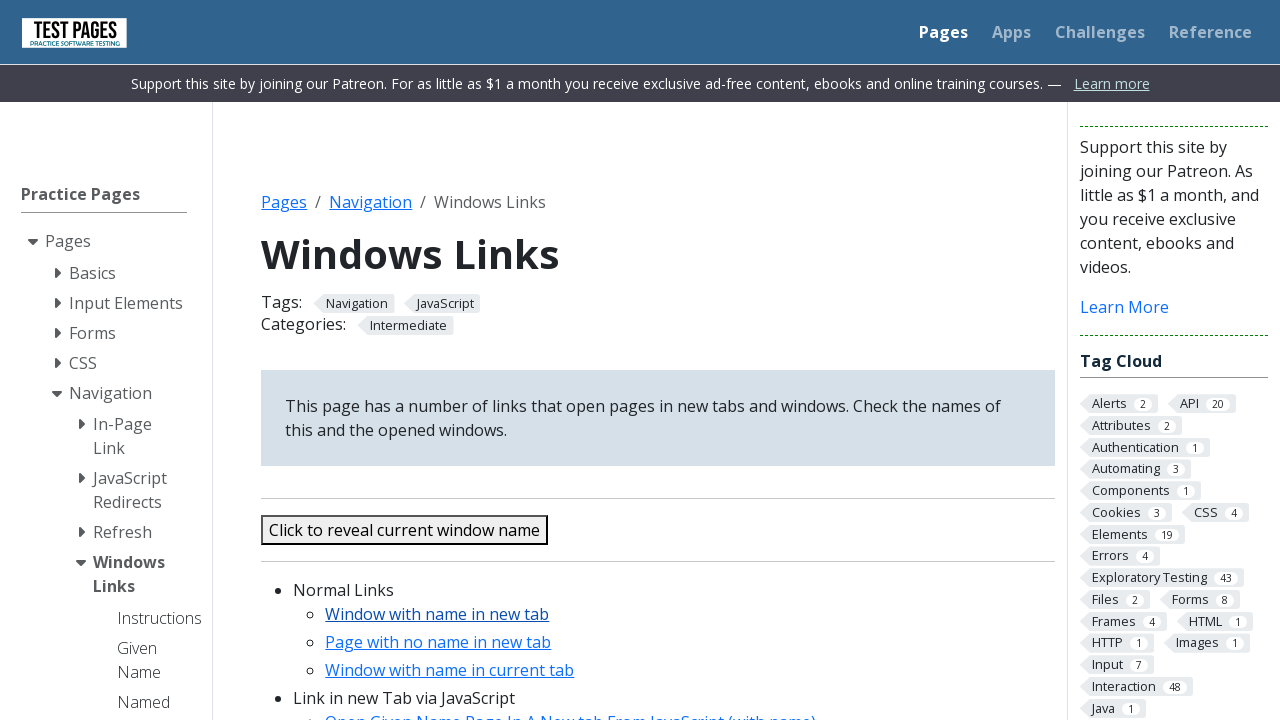